Tests navigation to Miami, Florida office page by hovering over Locations menu and clicking the Miami link

Starting URL: https://klik.solutions/

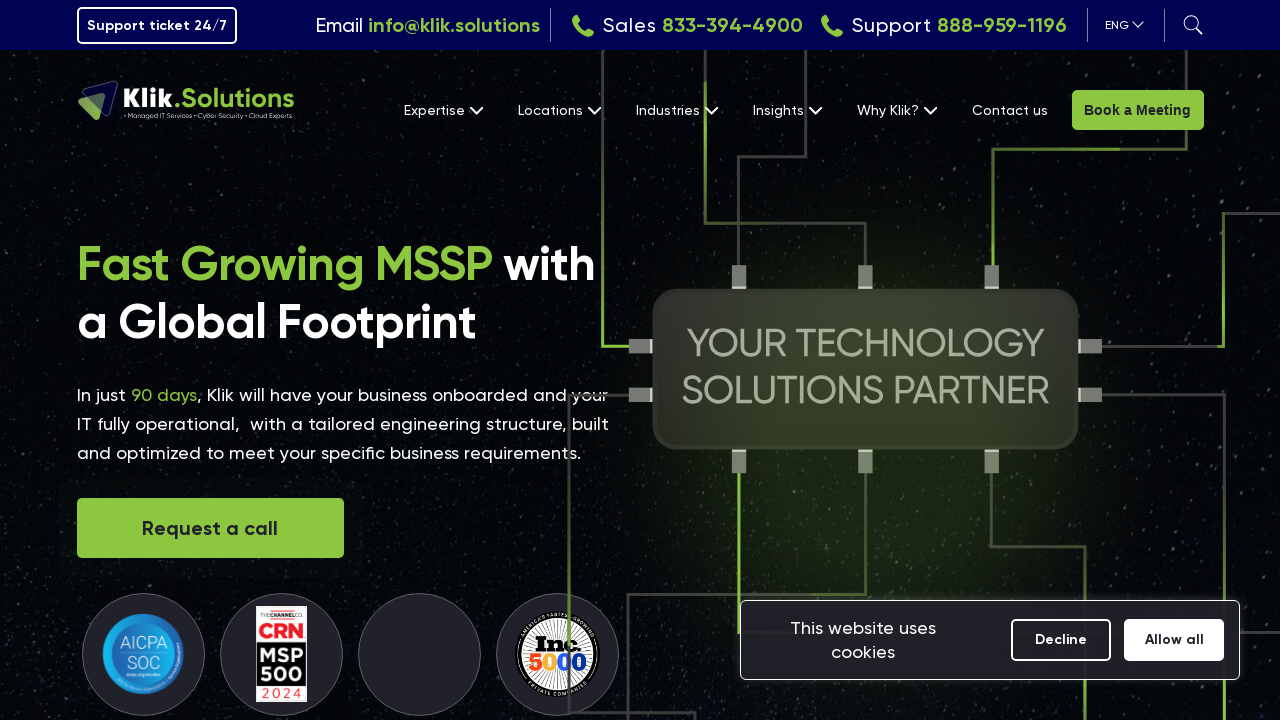

Hovered over Locations menu at (559, 110) on internal:role=link[name="Locations"i]
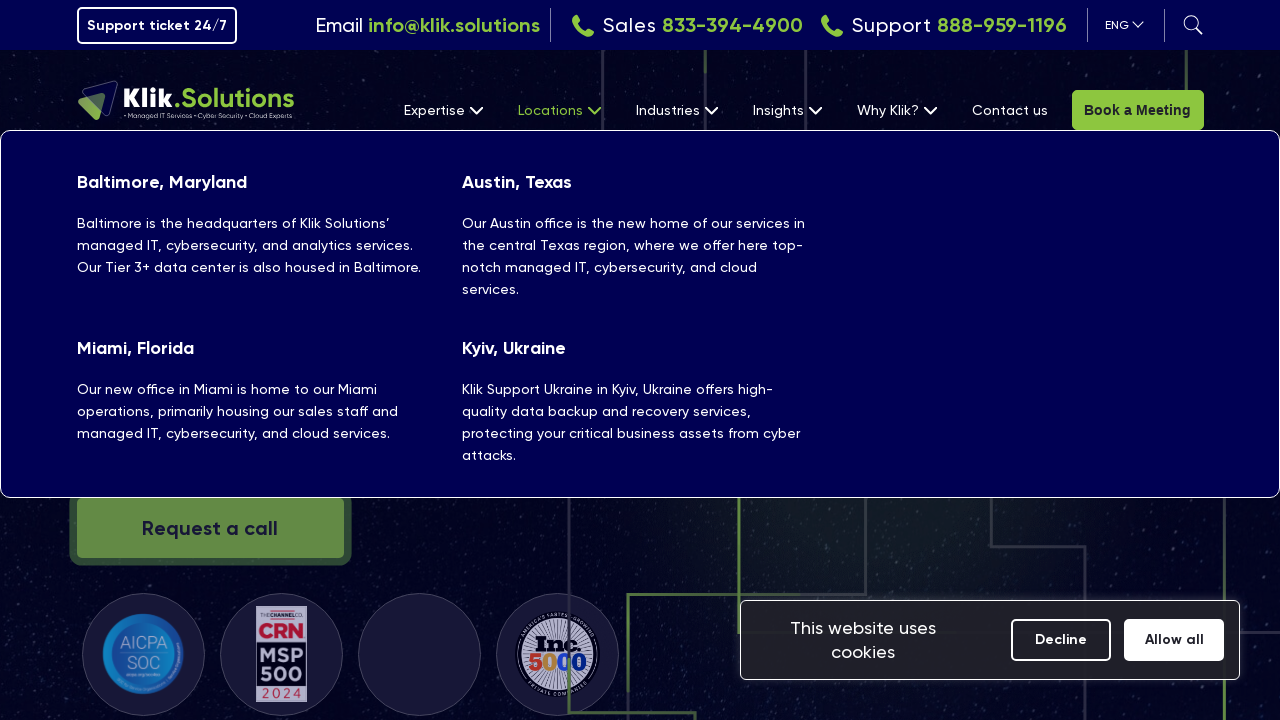

Clicked on Miami, Florida office link at (254, 390) on internal:role=link[name="Miami, Florida Our new office"i]
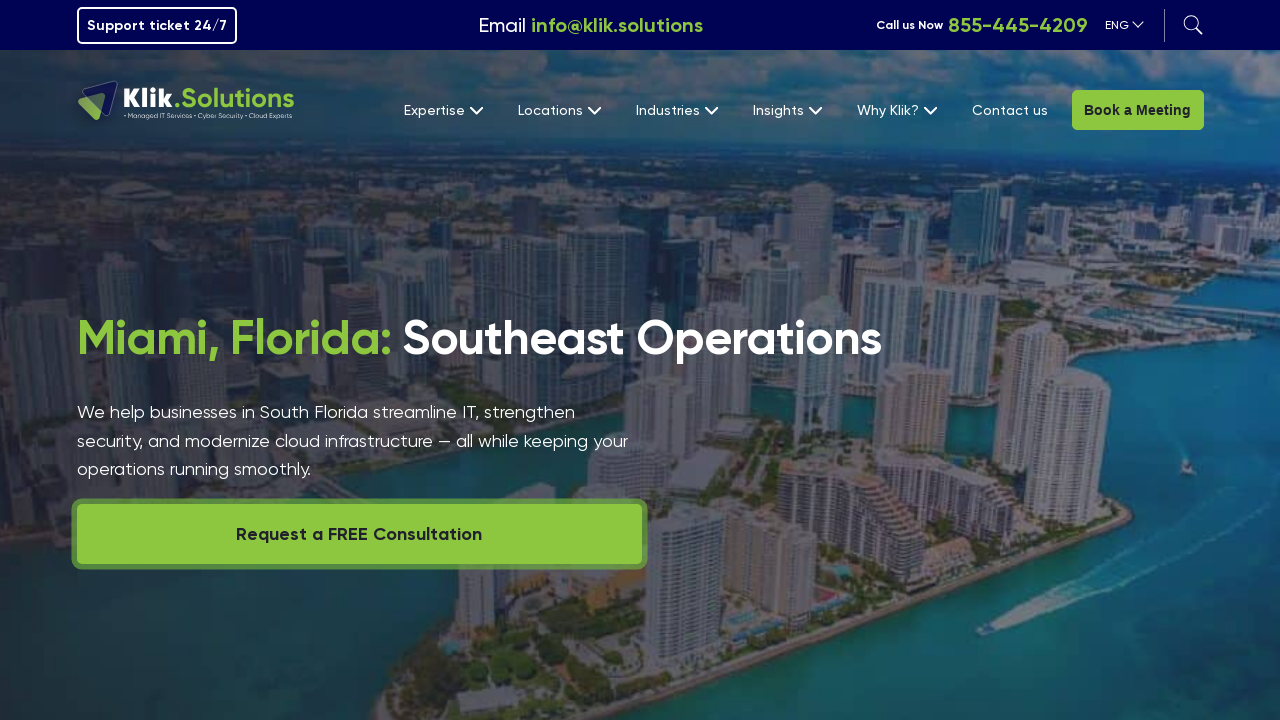

Miami, Florida office page loaded successfully
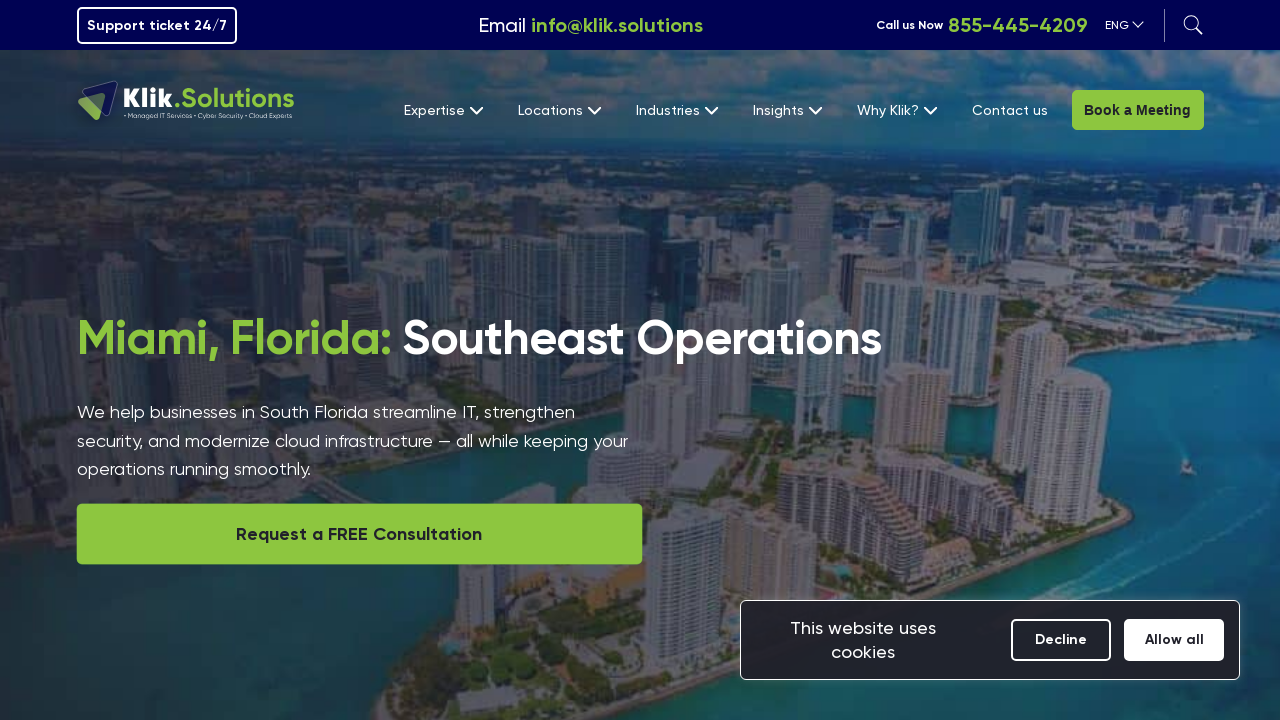

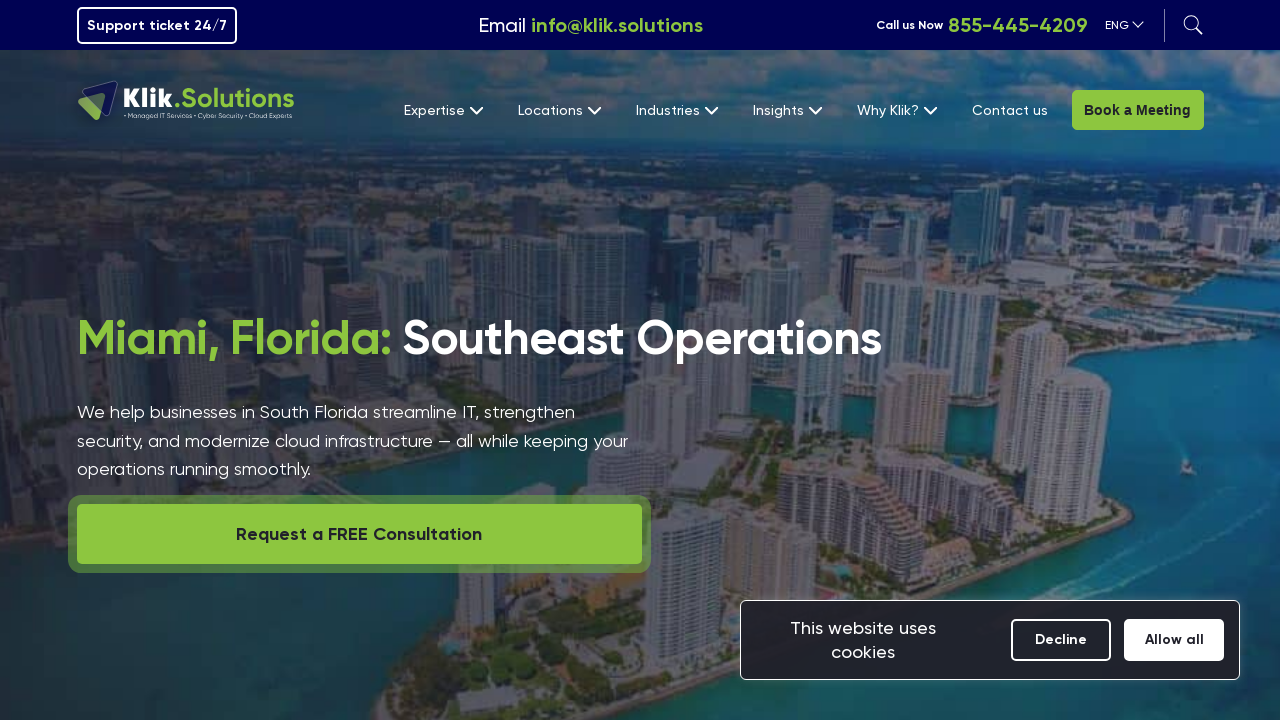